Tests clicking a button whose name contains non-breaking space characters.

Starting URL: http://uitestingplayground.com/nbsp

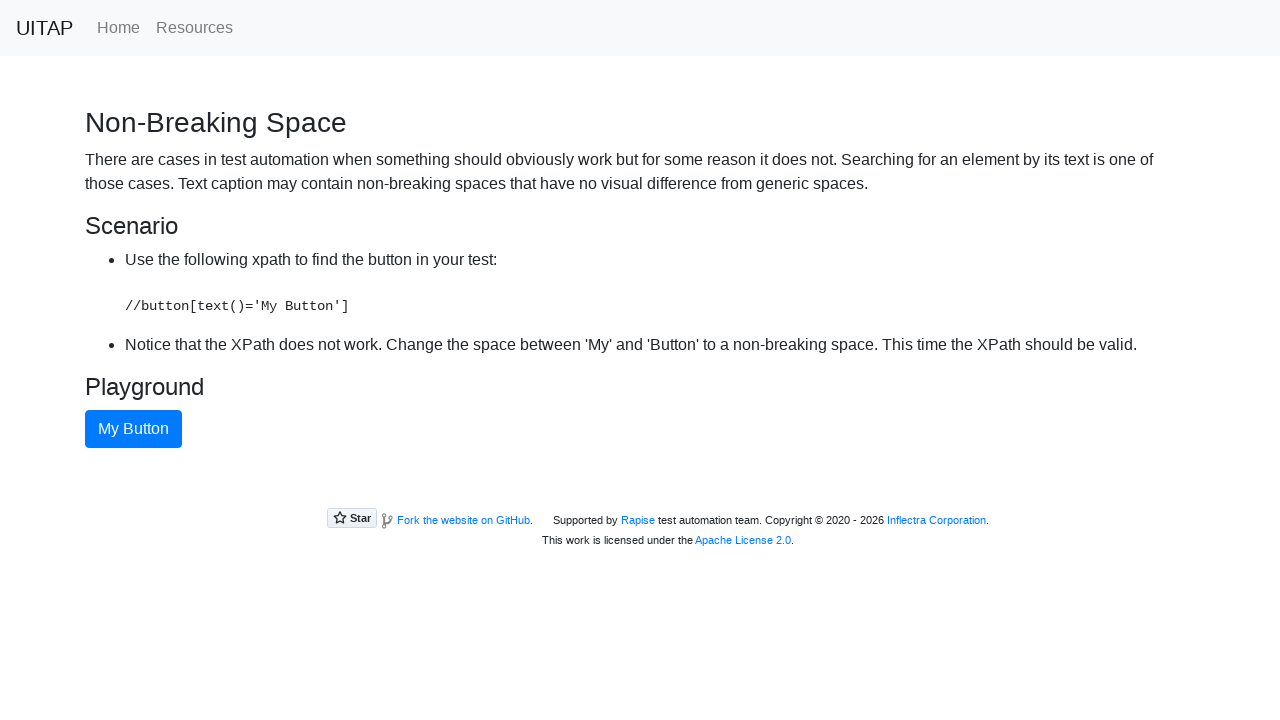

Located button with non-breaking space in name 'My Button'
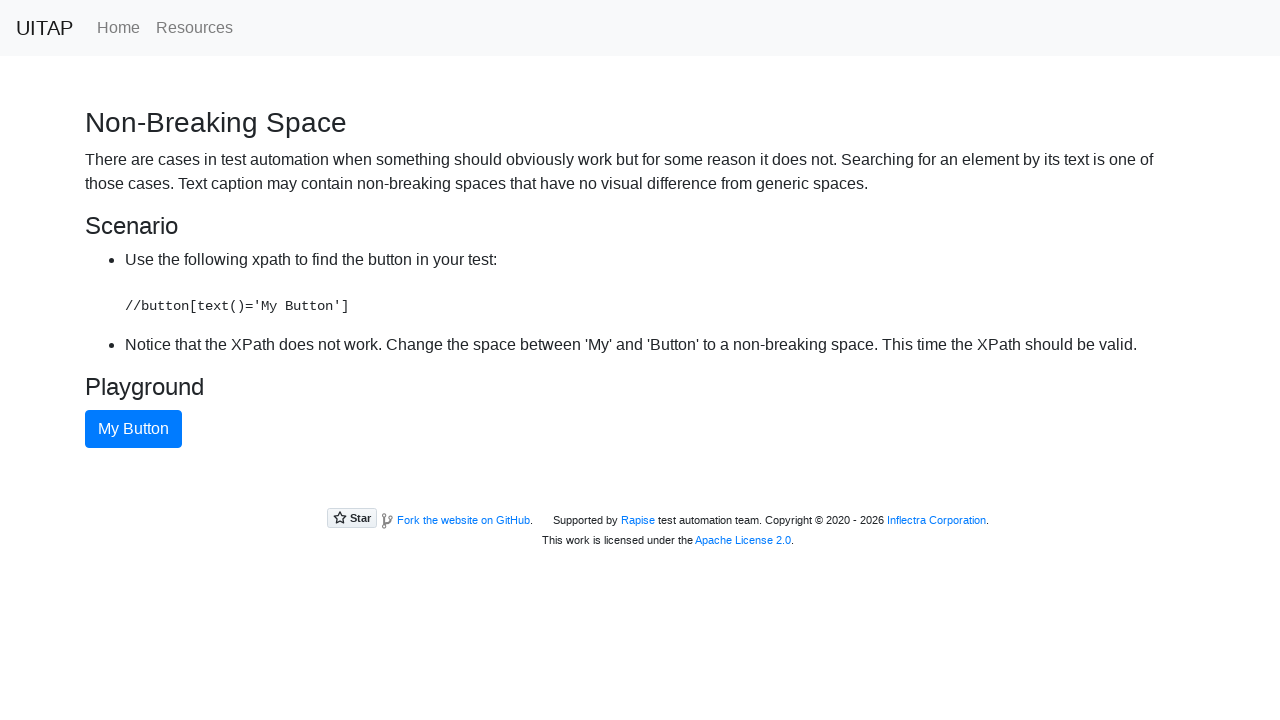

Clicked button with non-breaking space characters at (134, 429) on internal:role=button[name="My Button"i]
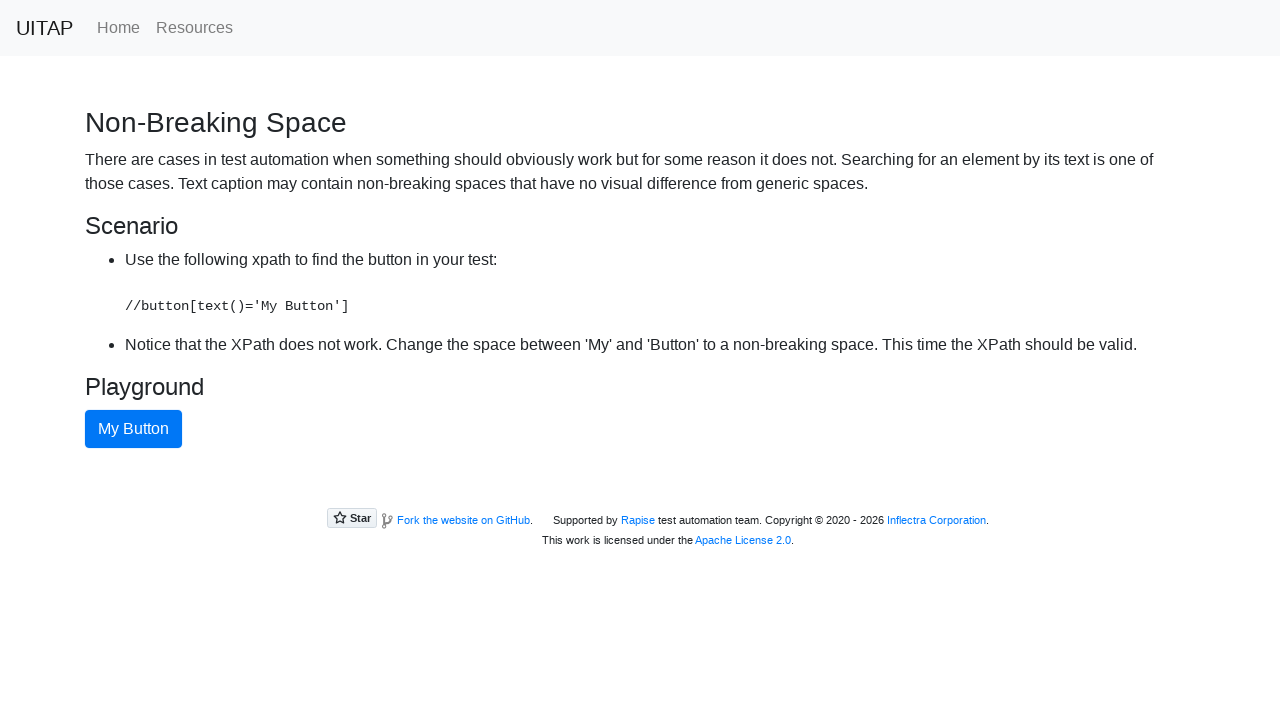

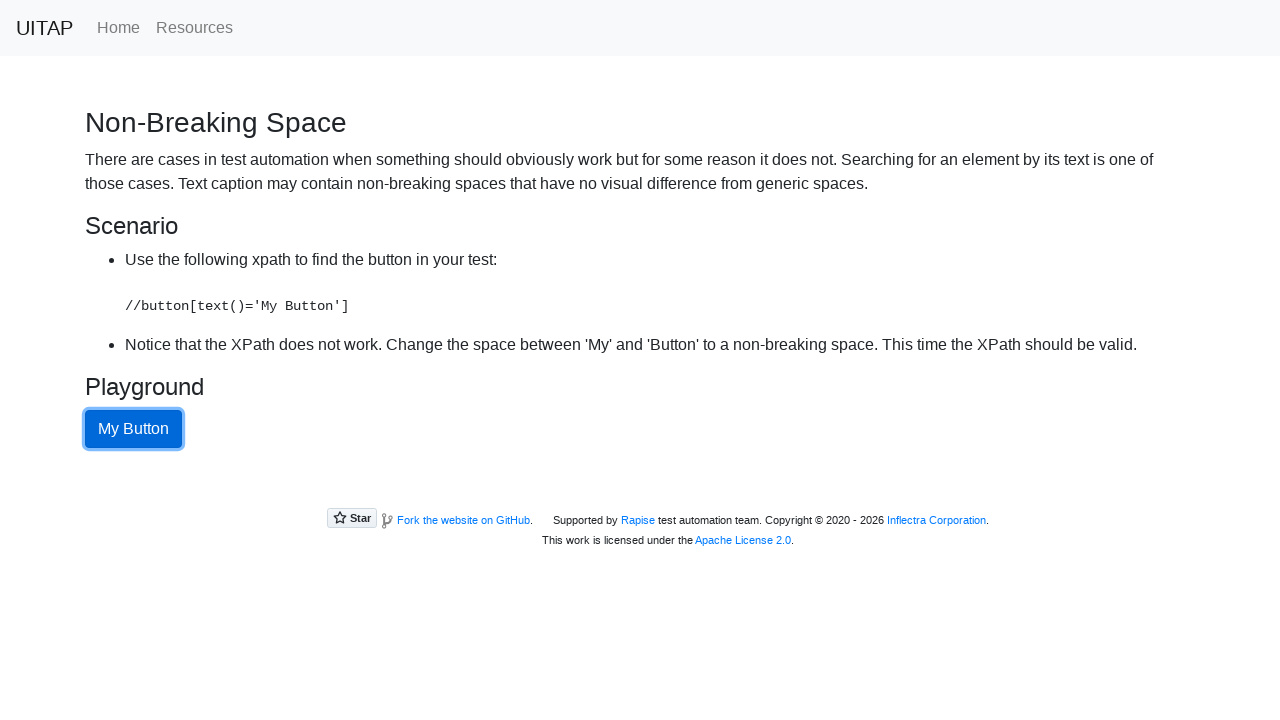